Navigates to inputs page and clicks the Home link to verify navigation works correctly

Starting URL: https://practice.cydeo.com/inputs

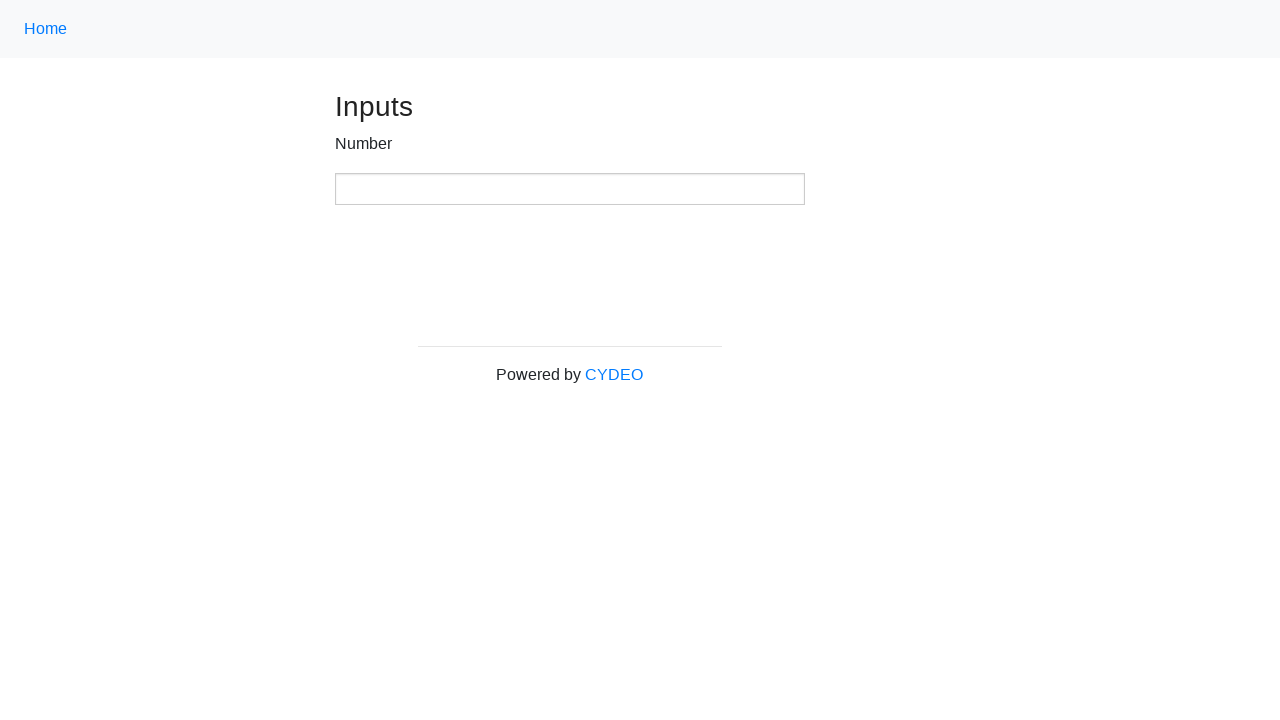

Clicked the Home link using class name selector at (46, 29) on .nav-link
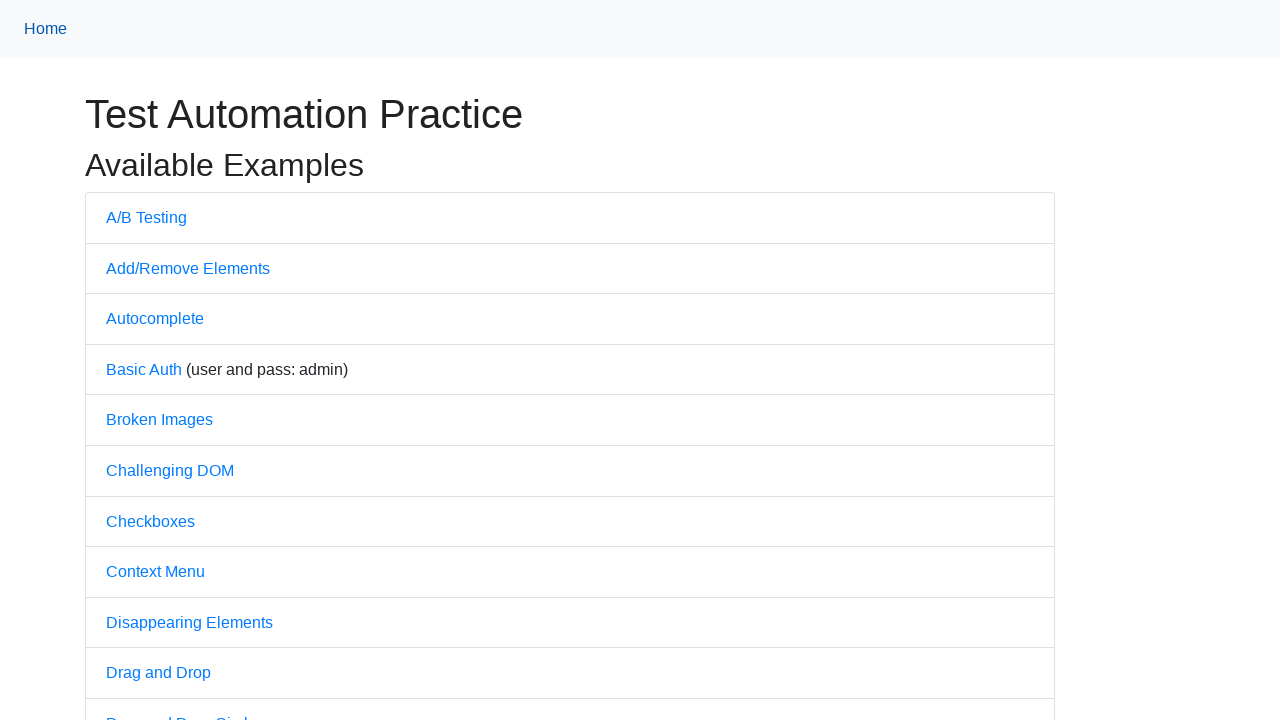

Verified page title is 'Practice'
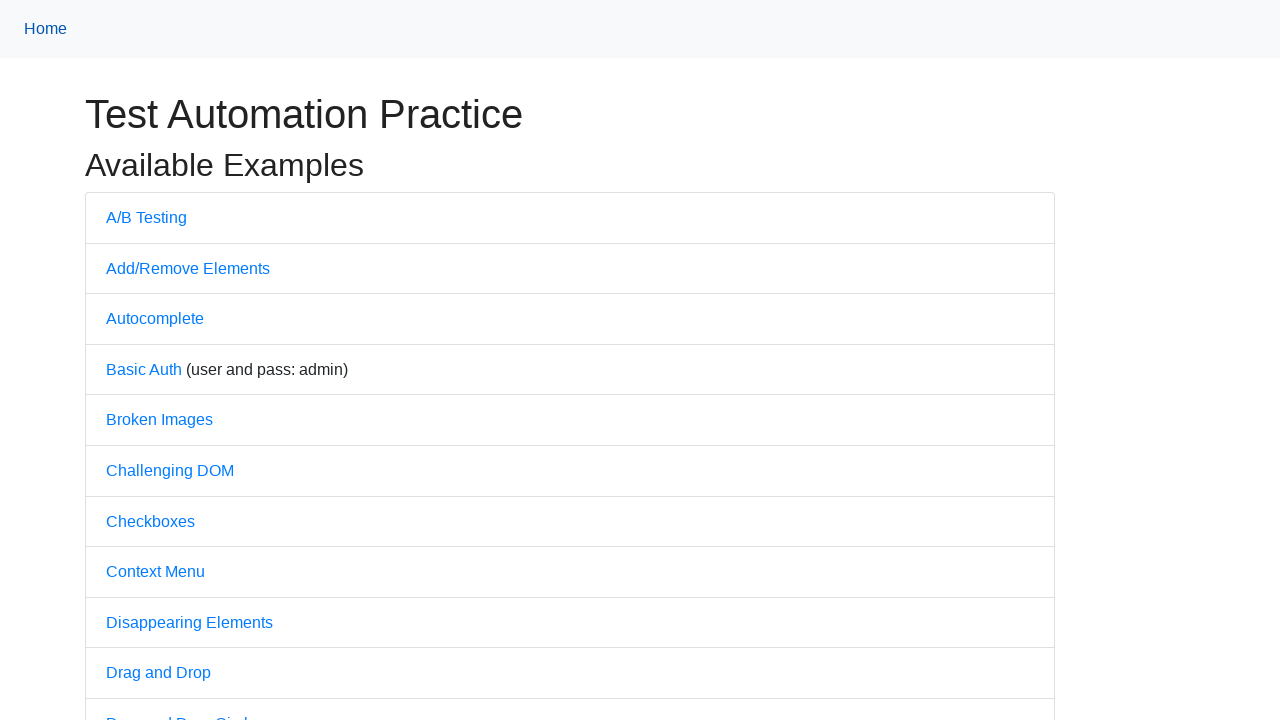

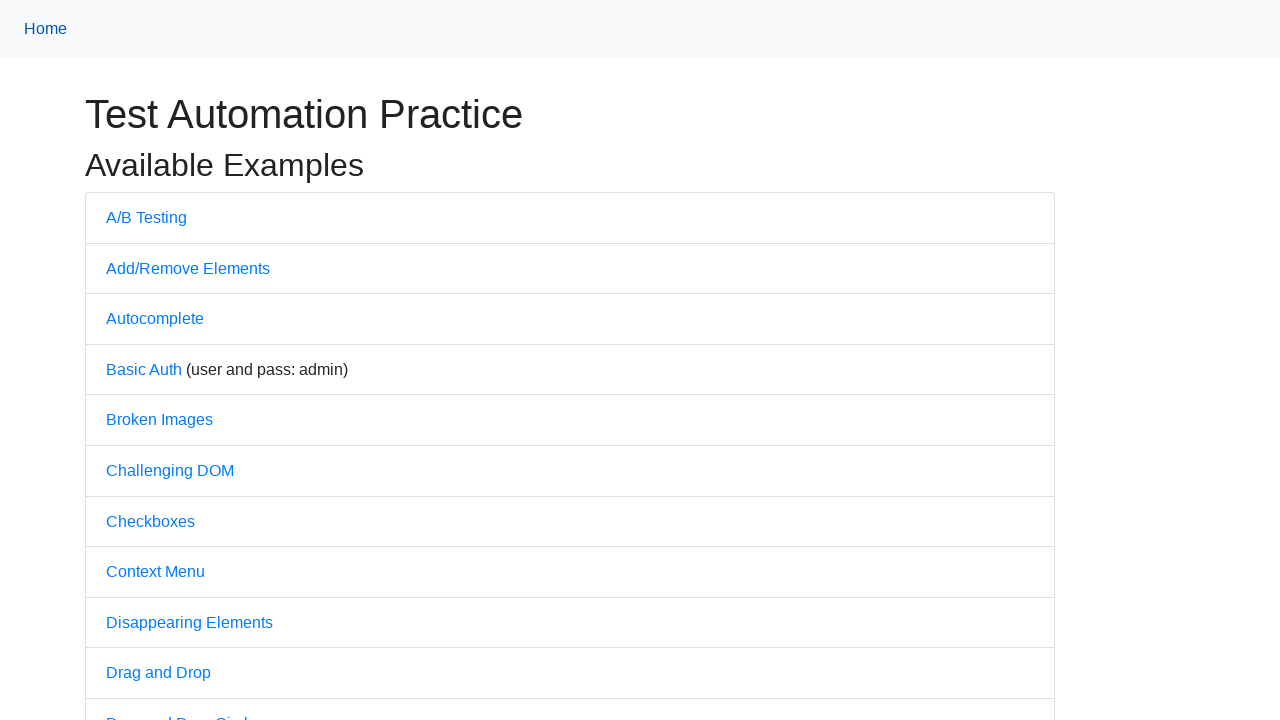